Navigates to OrangeHRM contact sales page and verifies that dropdown options for country and employee count are present and accessible

Starting URL: https://www.orangehrm.com/en/contact-sales/

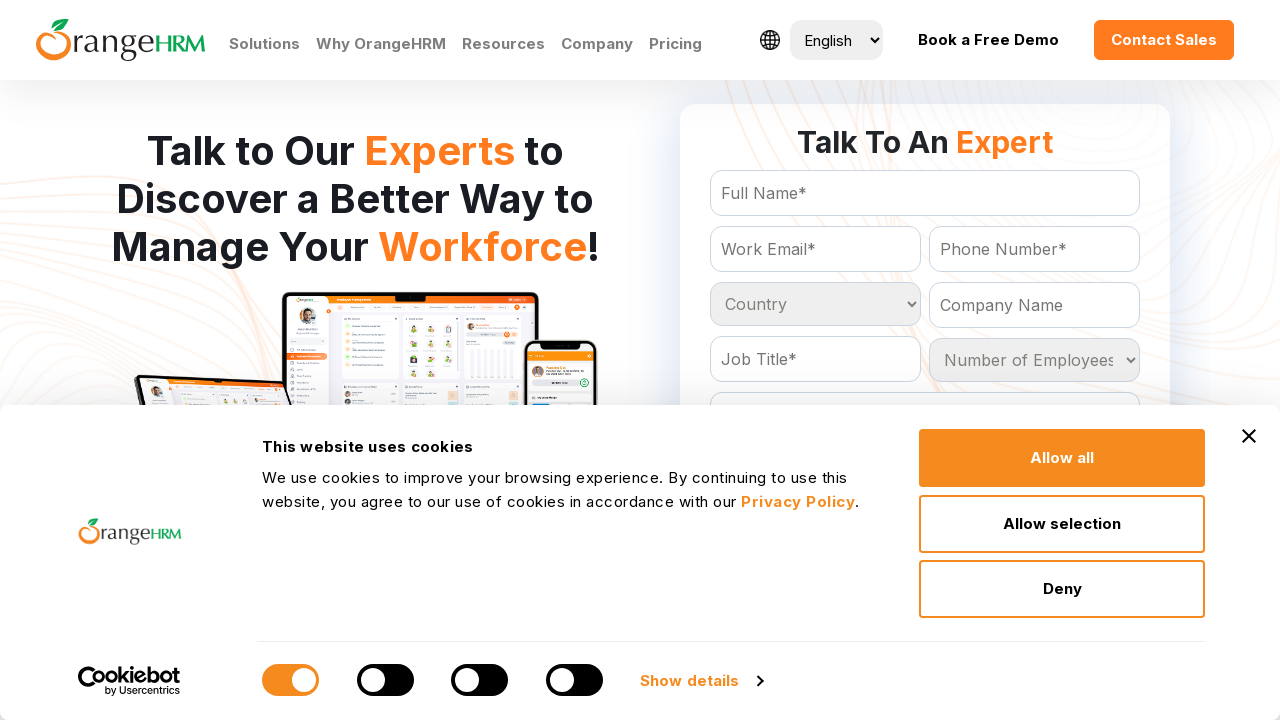

Waited for Country dropdown to be present
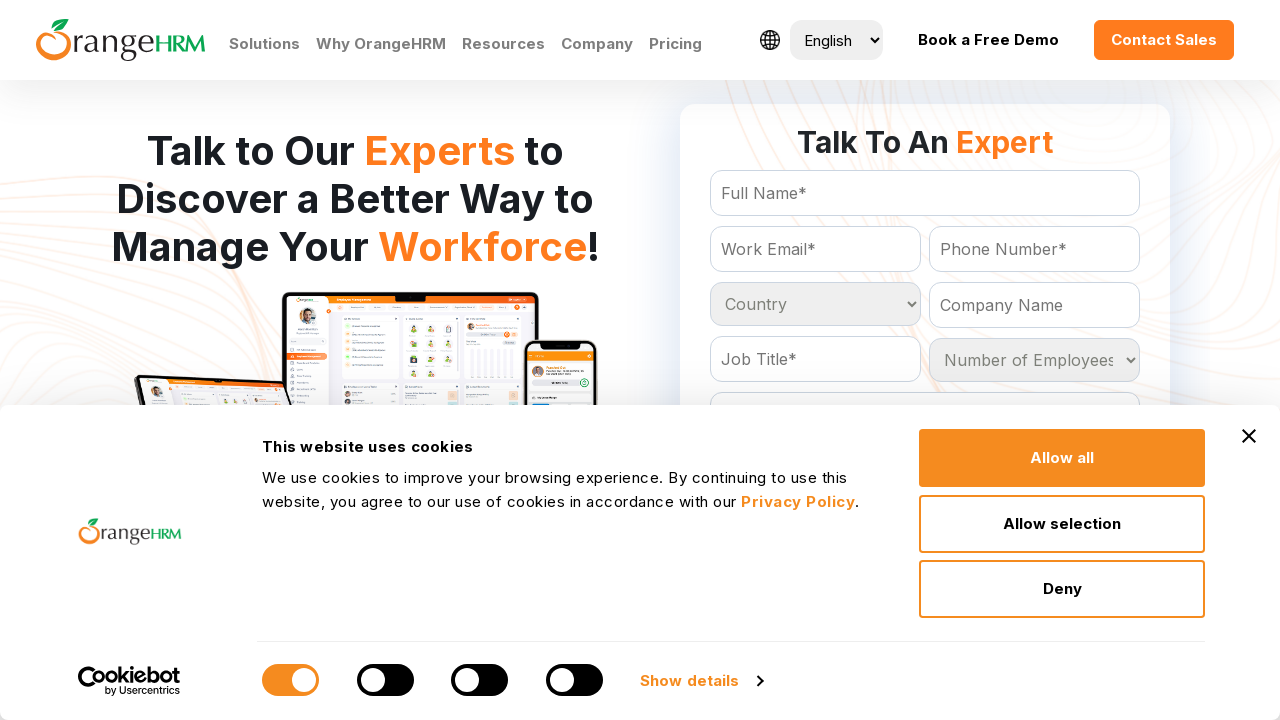

Waited for Employee Count dropdown to be present
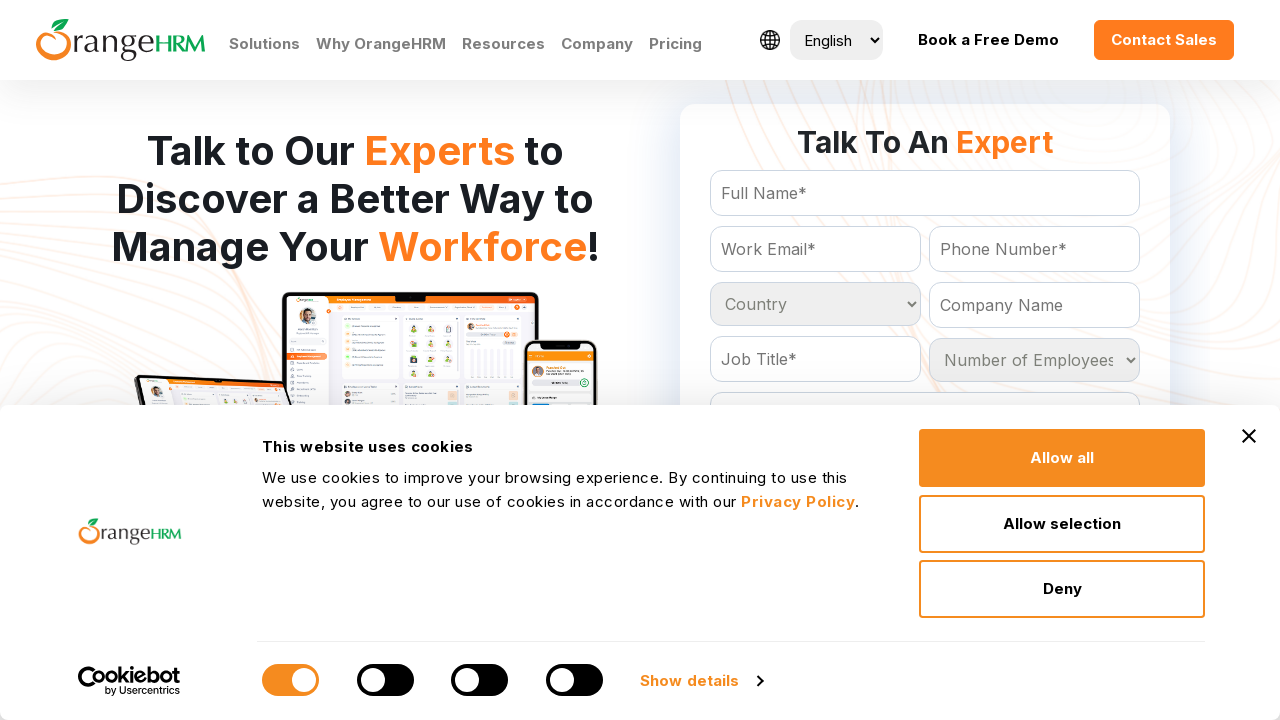

Retrieved Country dropdown options - 233 options found
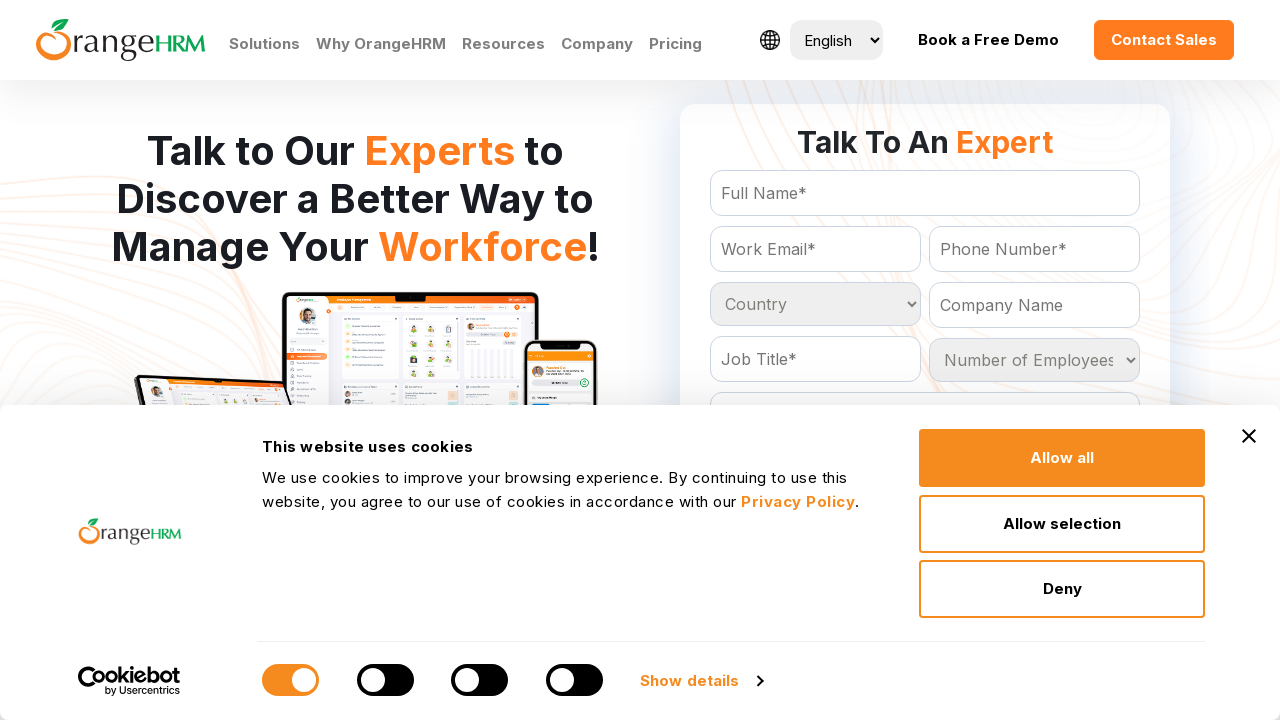

Retrieved Employee Count dropdown options - 6 options found
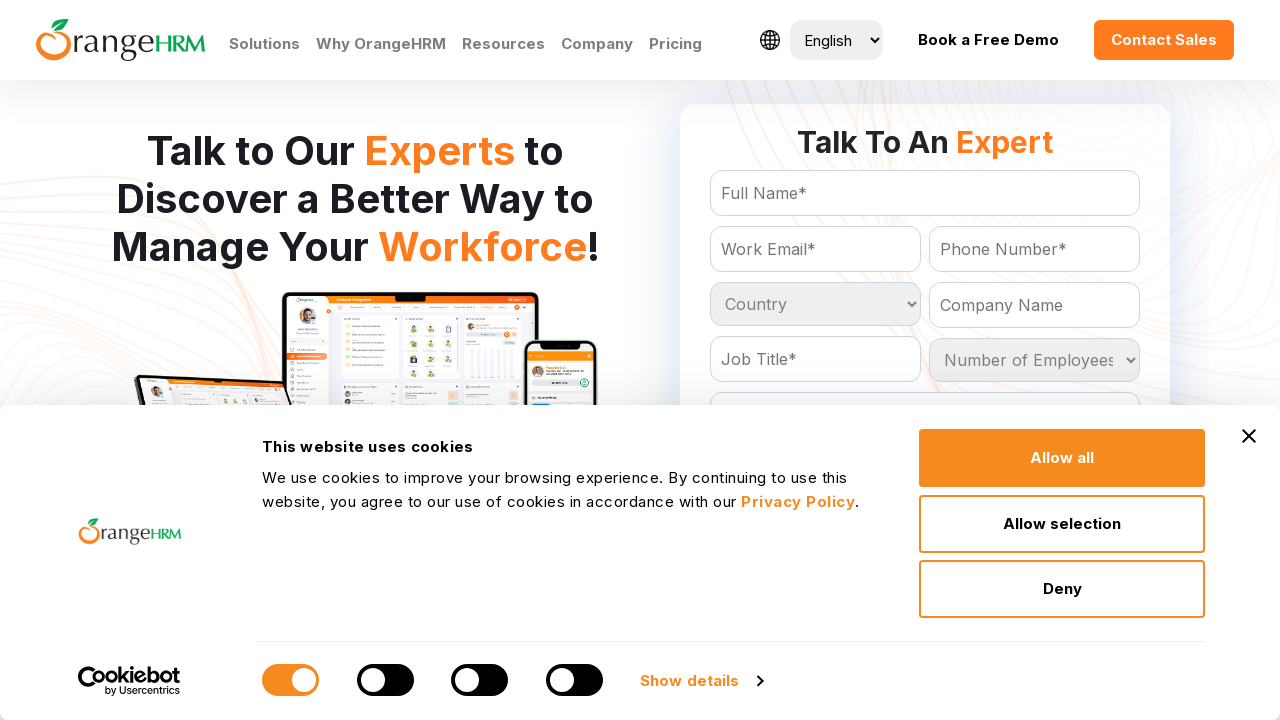

Verified Country dropdown has at least one option
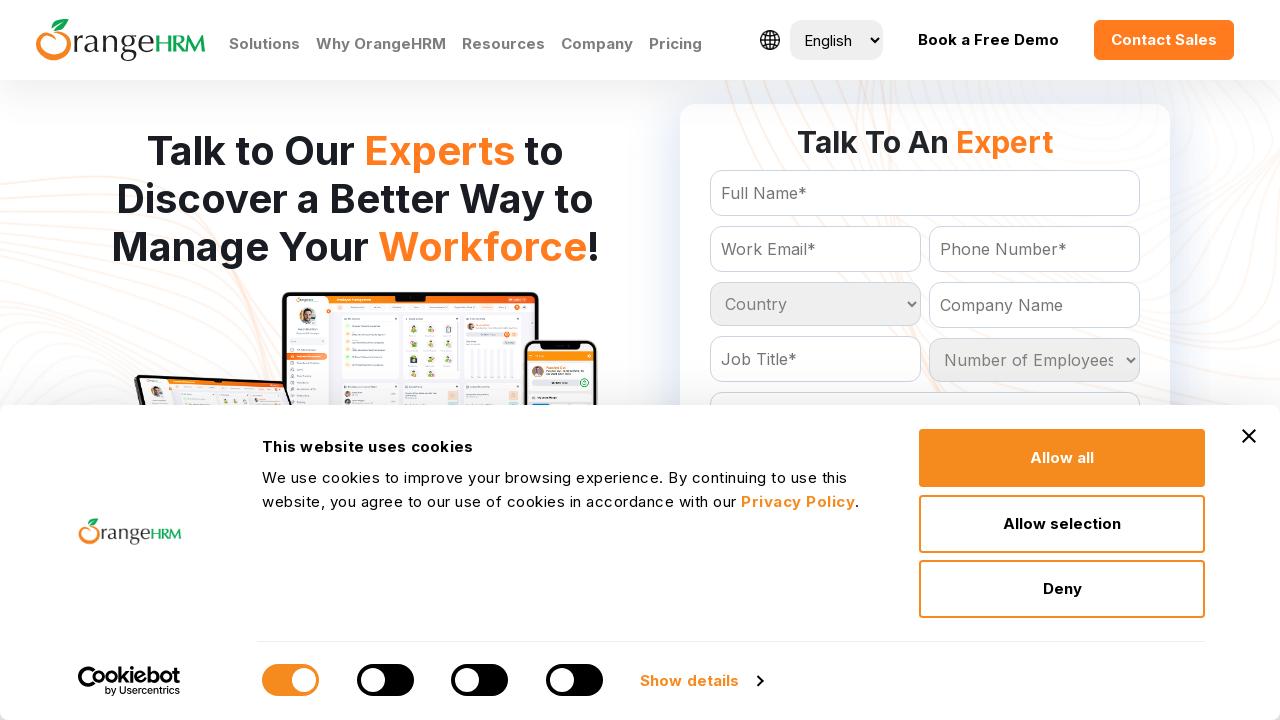

Verified Employee Count dropdown has at least one option
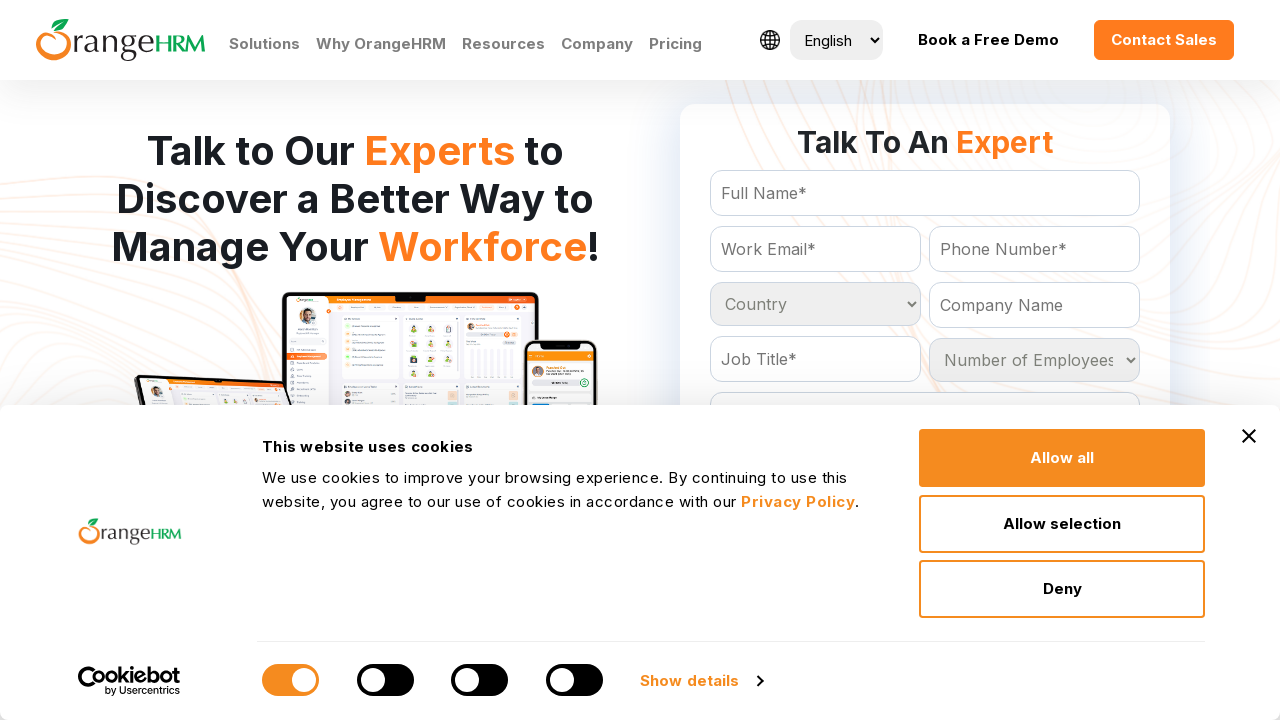

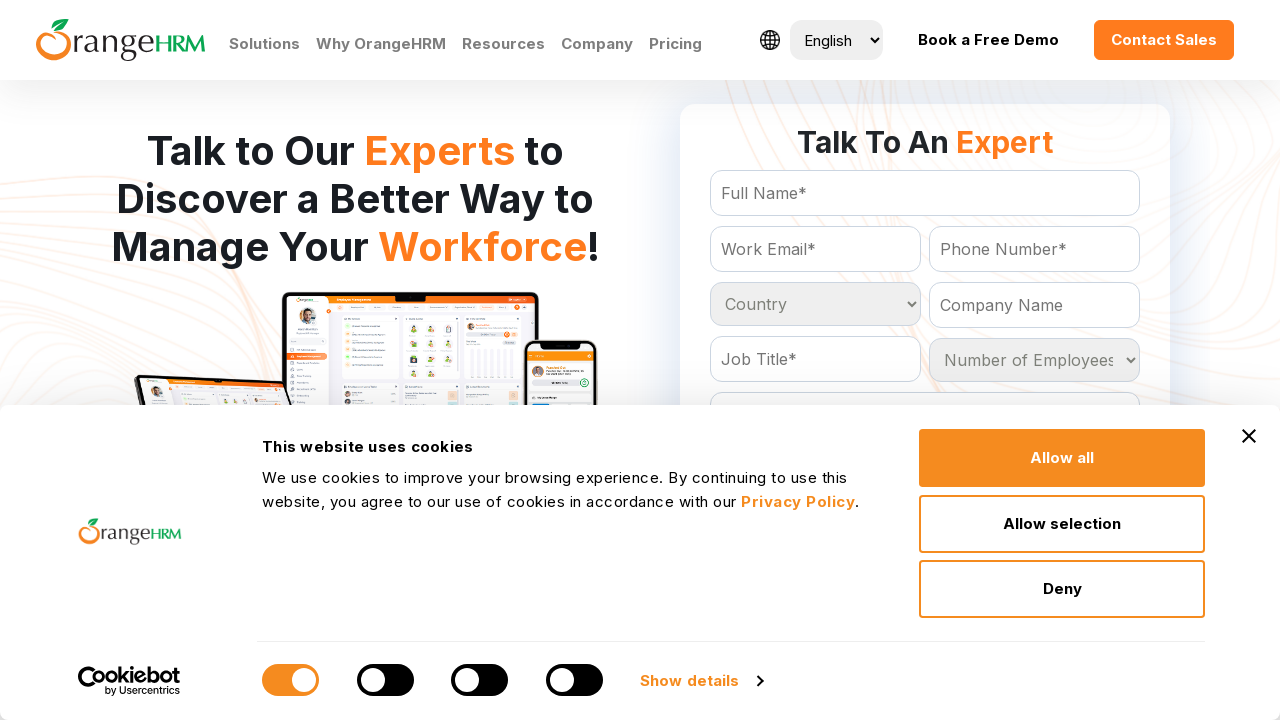